Navigates to the WebdriverIO homepage and verifies that the hero title and sponsors grid elements exist on the page

Starting URL: https://webdriver.io/

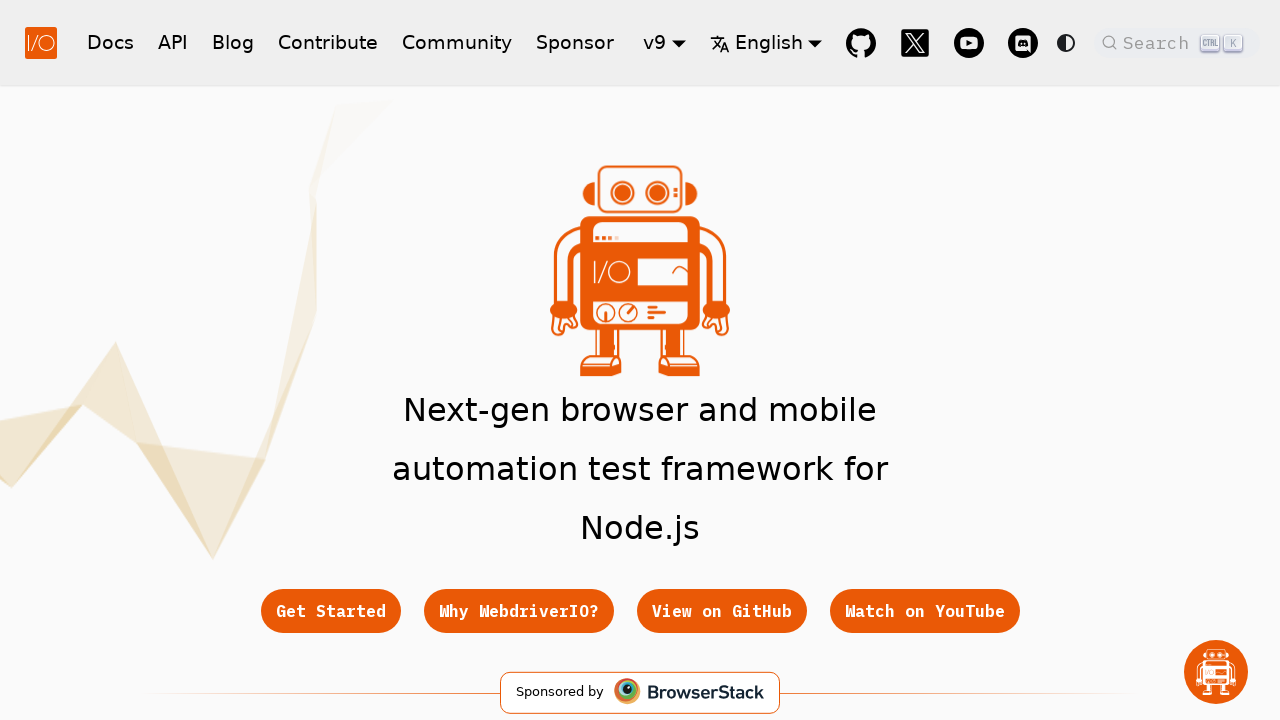

Navigated to https://webdriver.io/
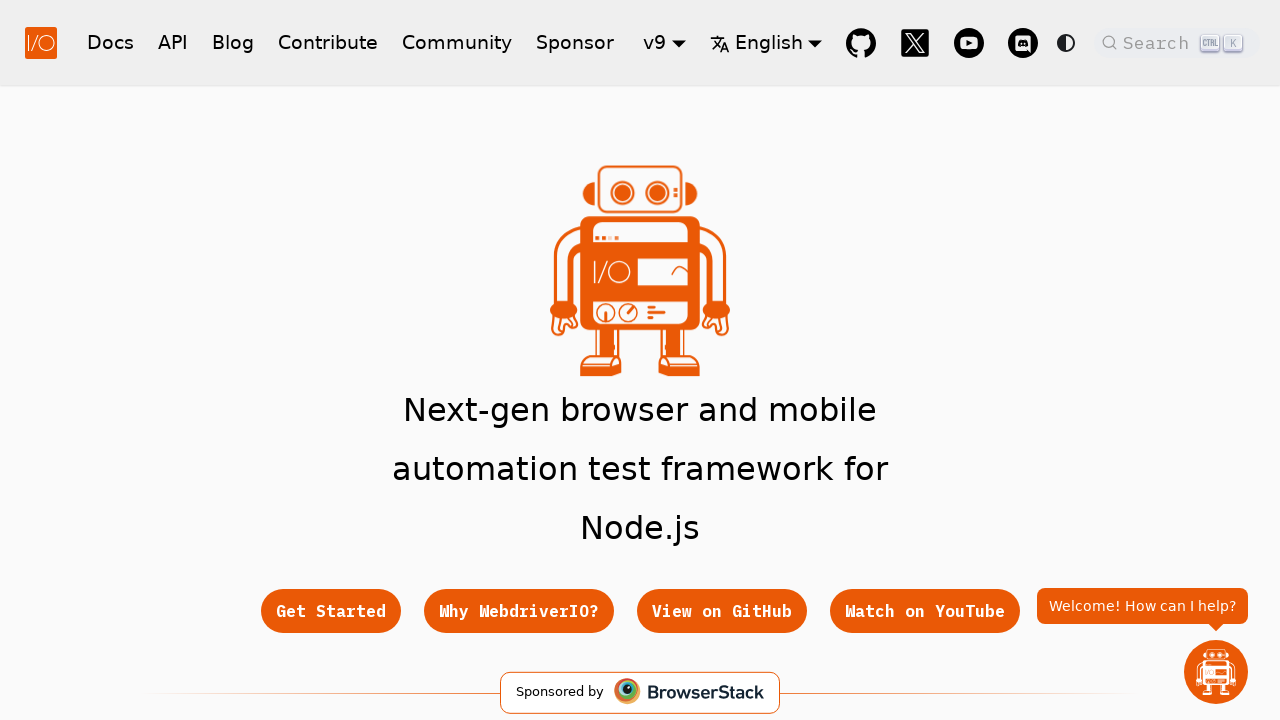

Hero title element loaded and is visible
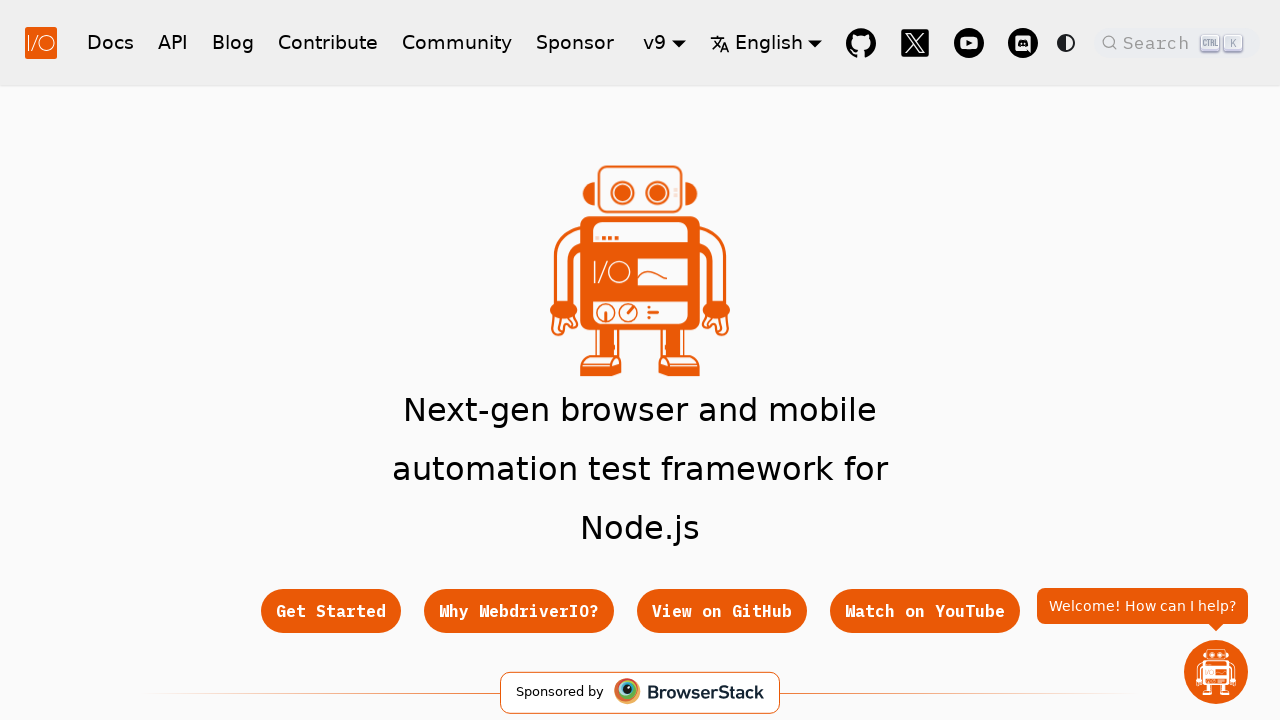

Sponsors grid element loaded and is visible
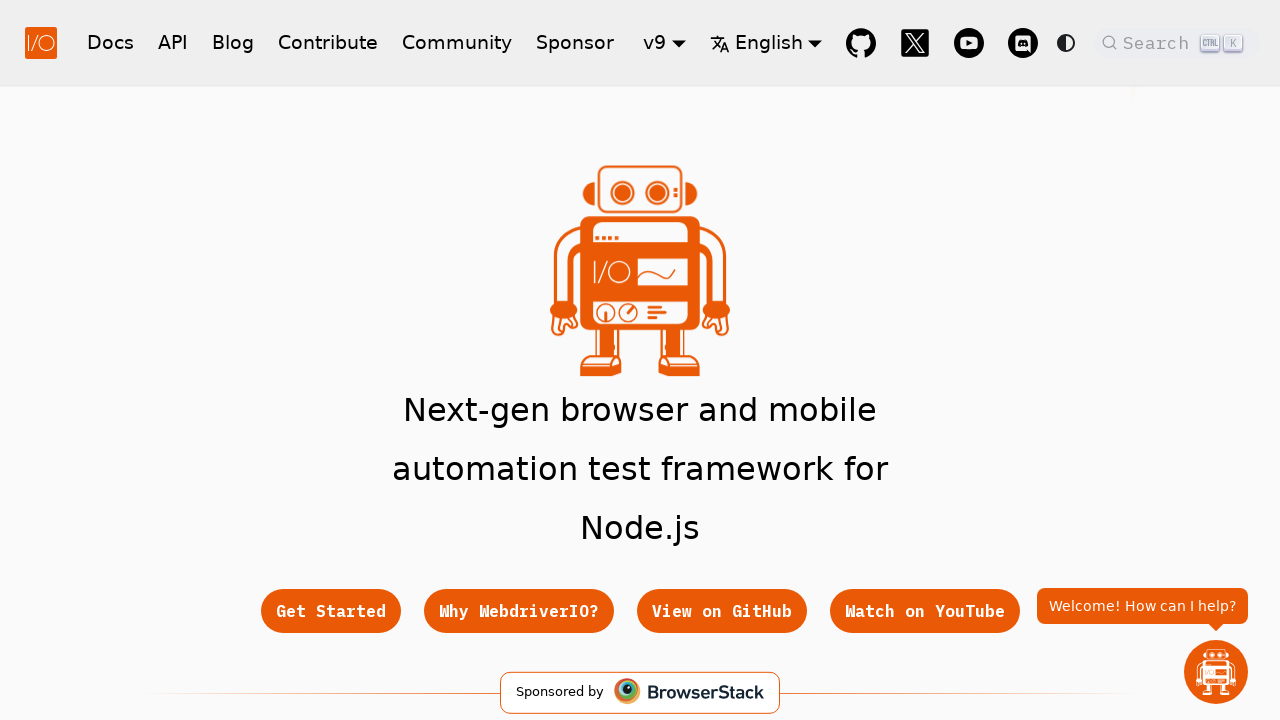

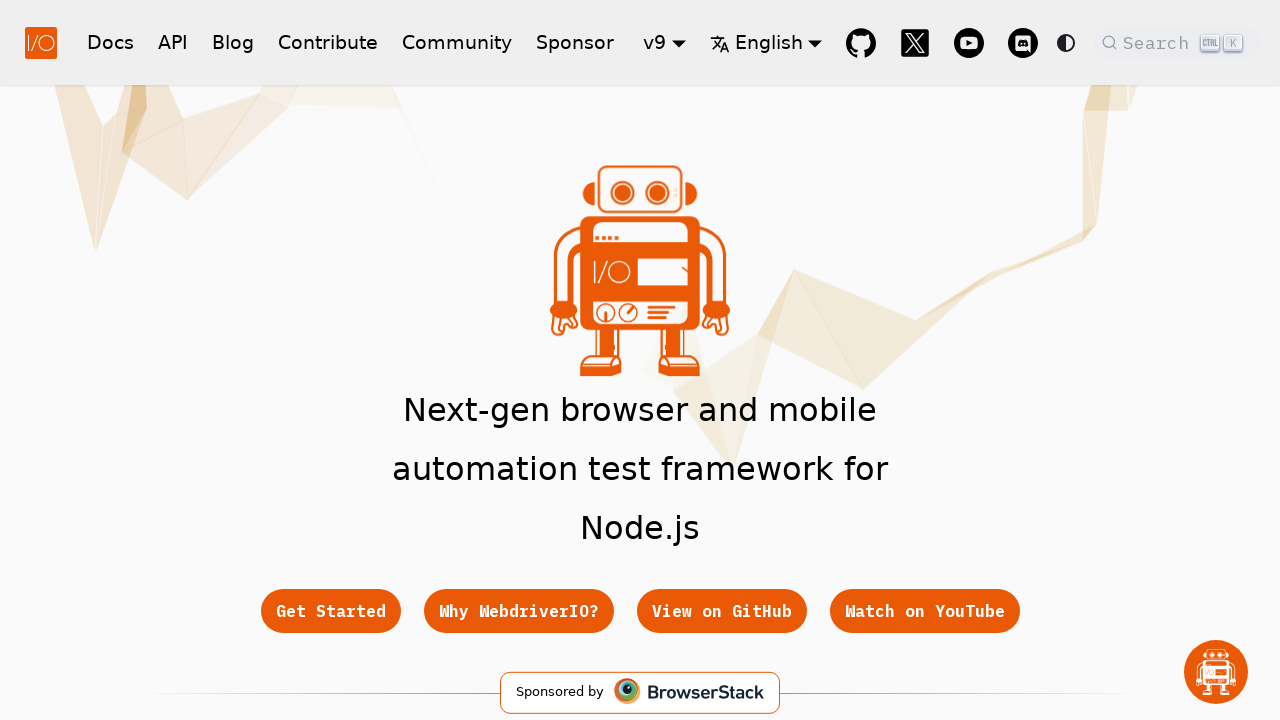